Tests a basic calculator's addition functionality by generating random numbers, entering them into the calculator, clicking calculate, and verifying the sum is correct. This process is repeated 5 times.

Starting URL: https://testsheepnz.github.io/BasicCalculator.html

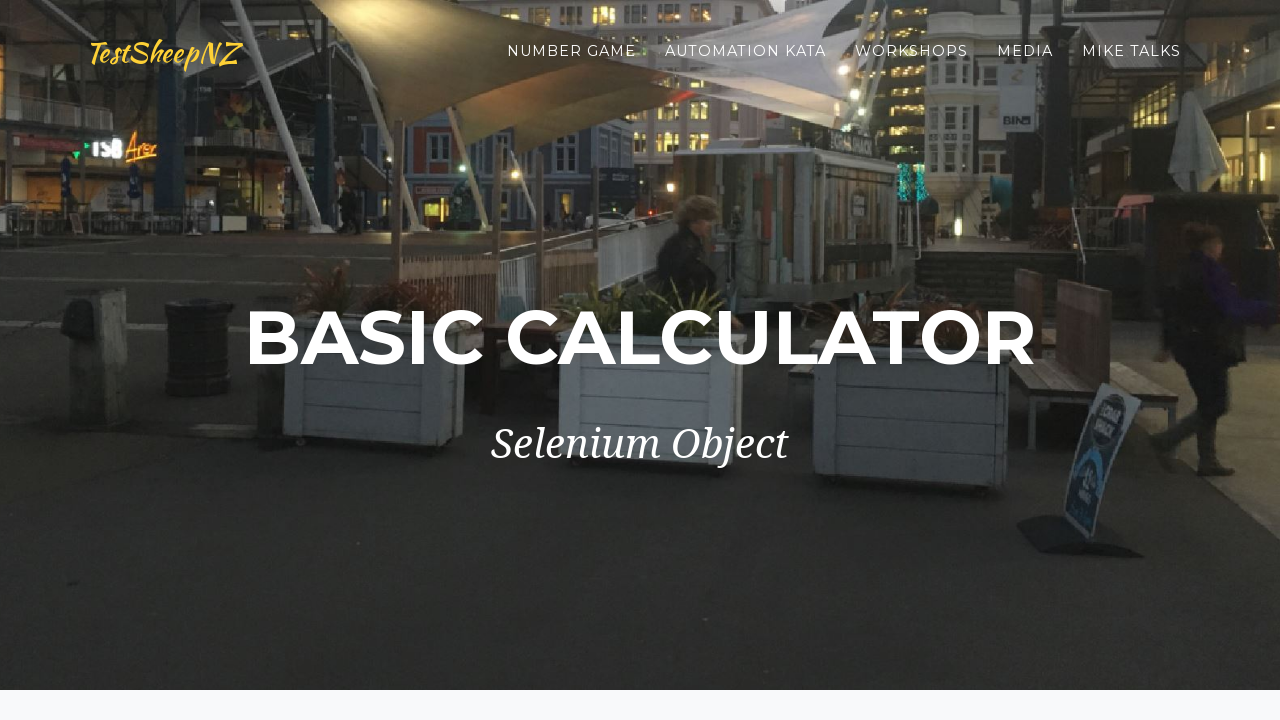

Navigated to Basic Calculator page
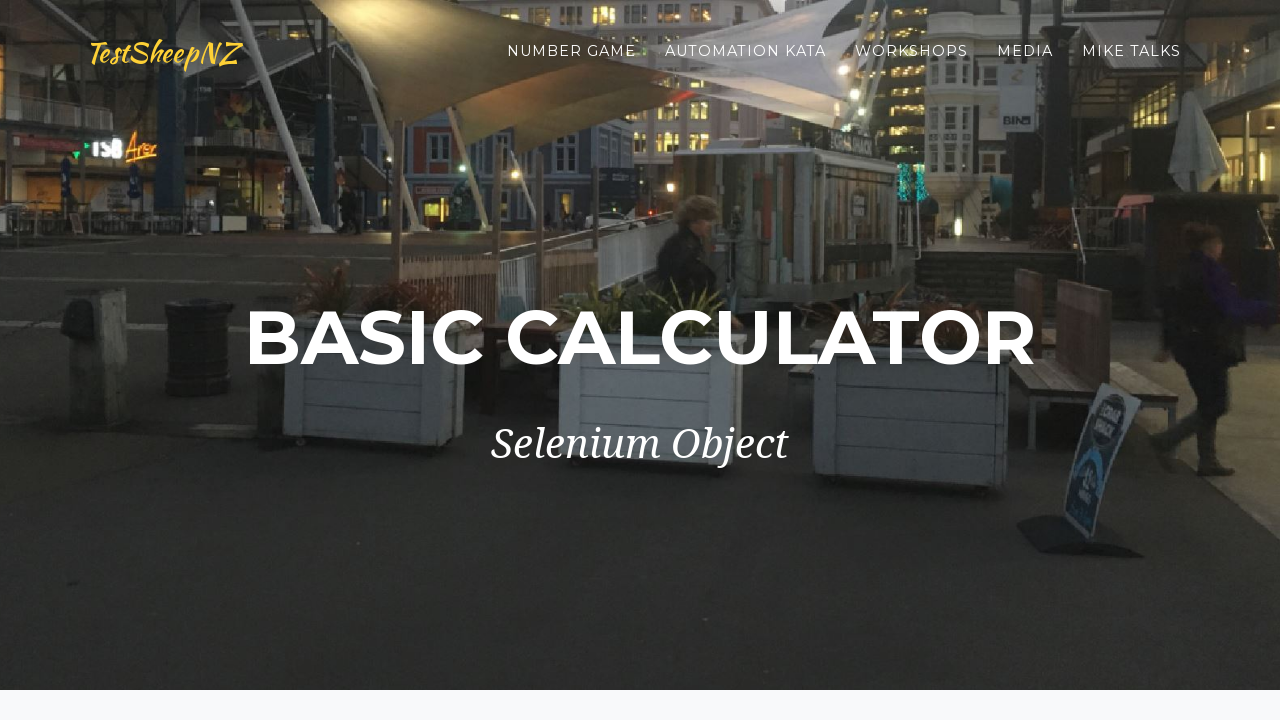

Entered first number: 96 on #number1Field
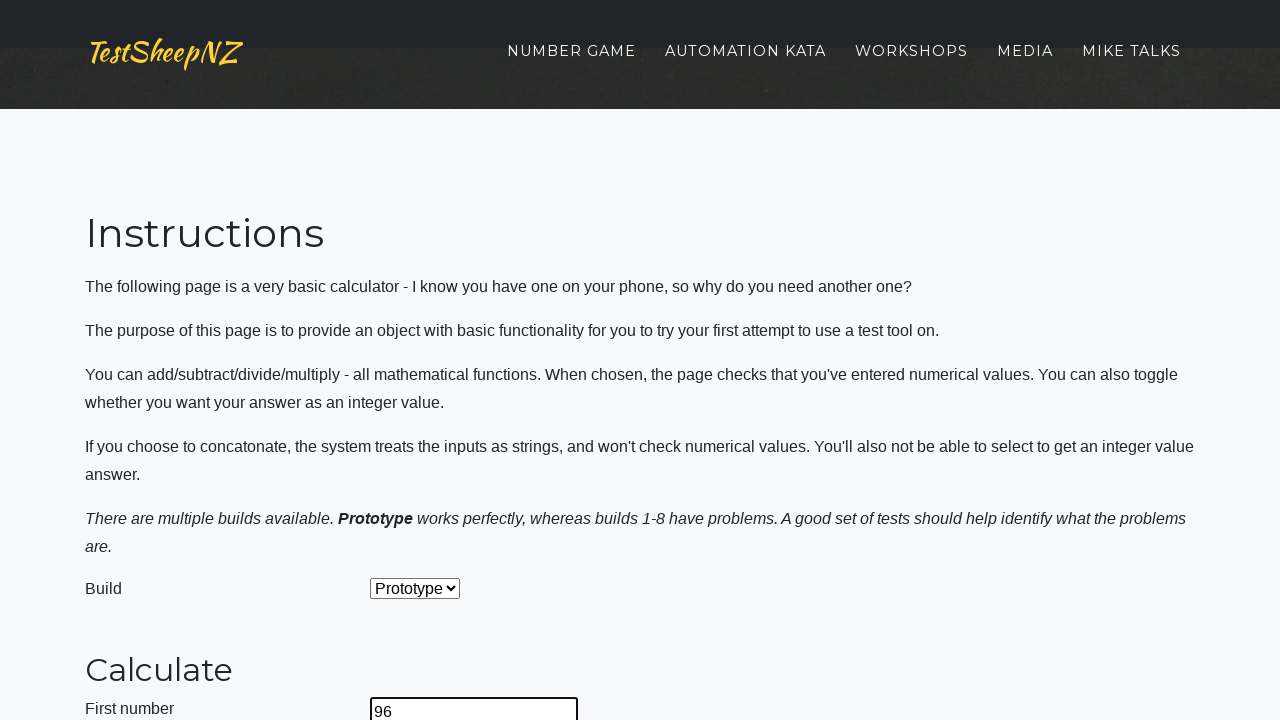

Entered second number: 35 on #number2Field
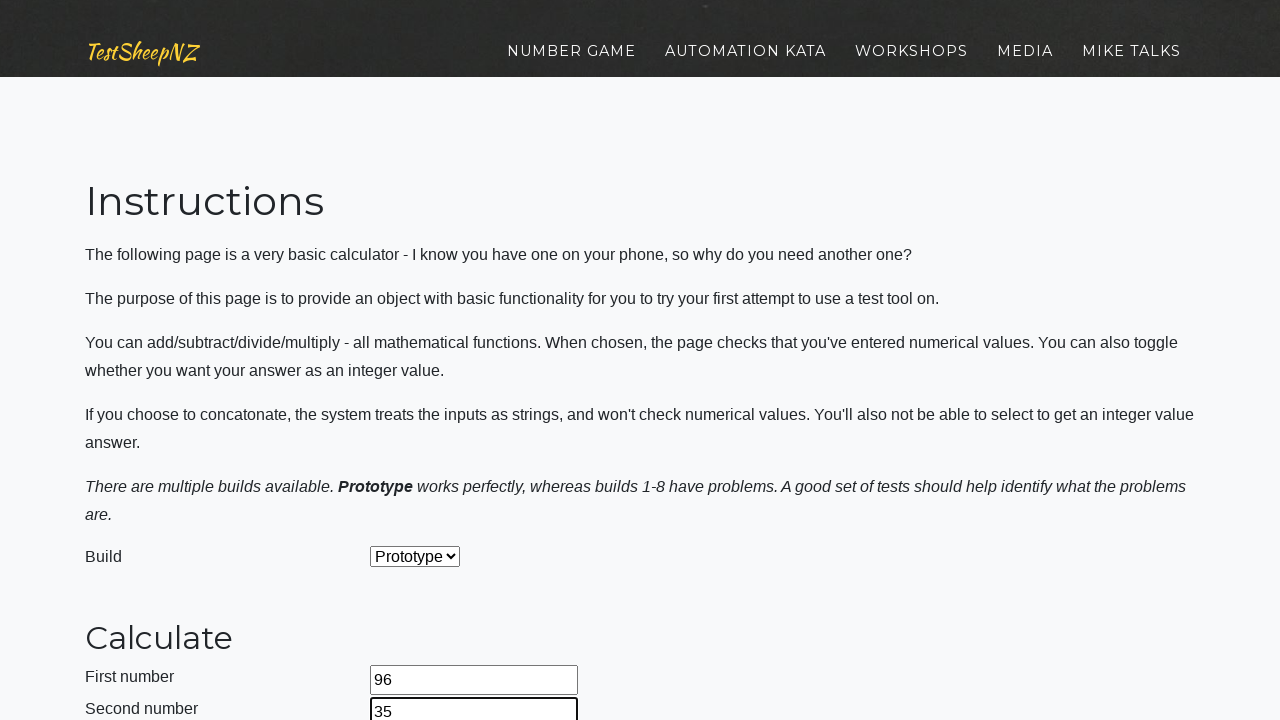

Clicked calculate button to compute 96 + 35 at (422, 361) on #calculateButton
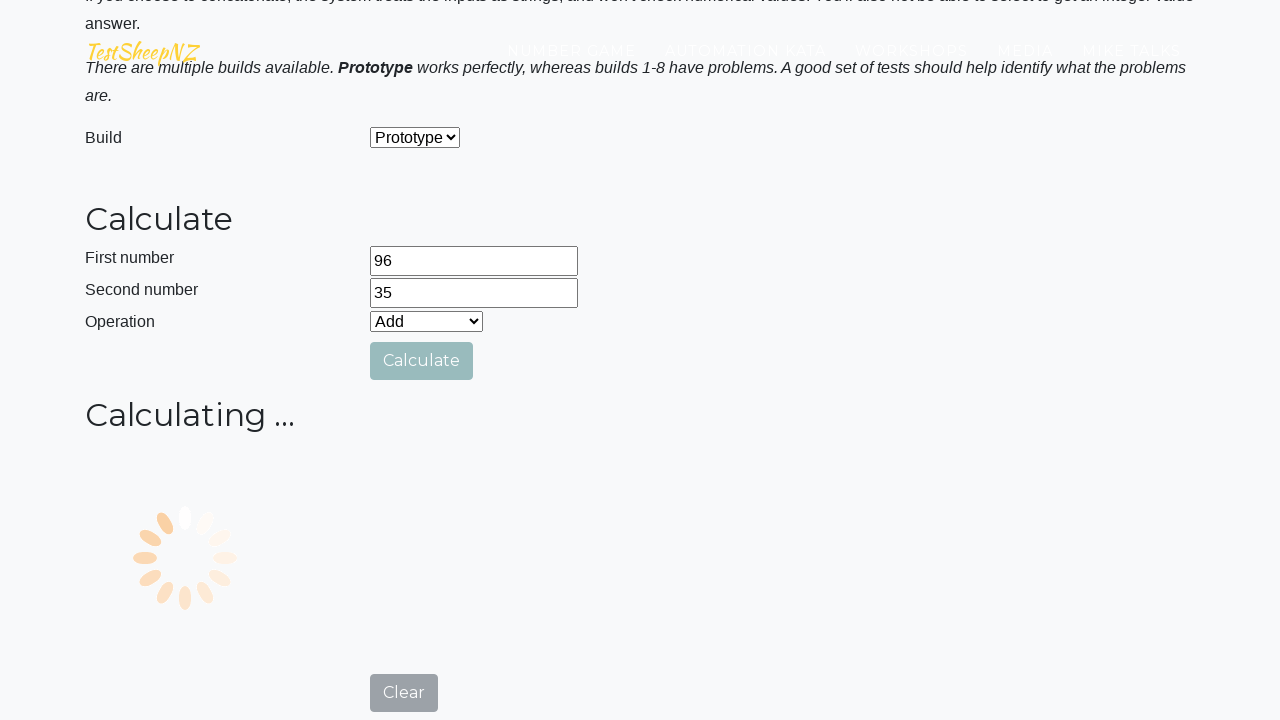

Answer field appeared with result (expected sum: 131)
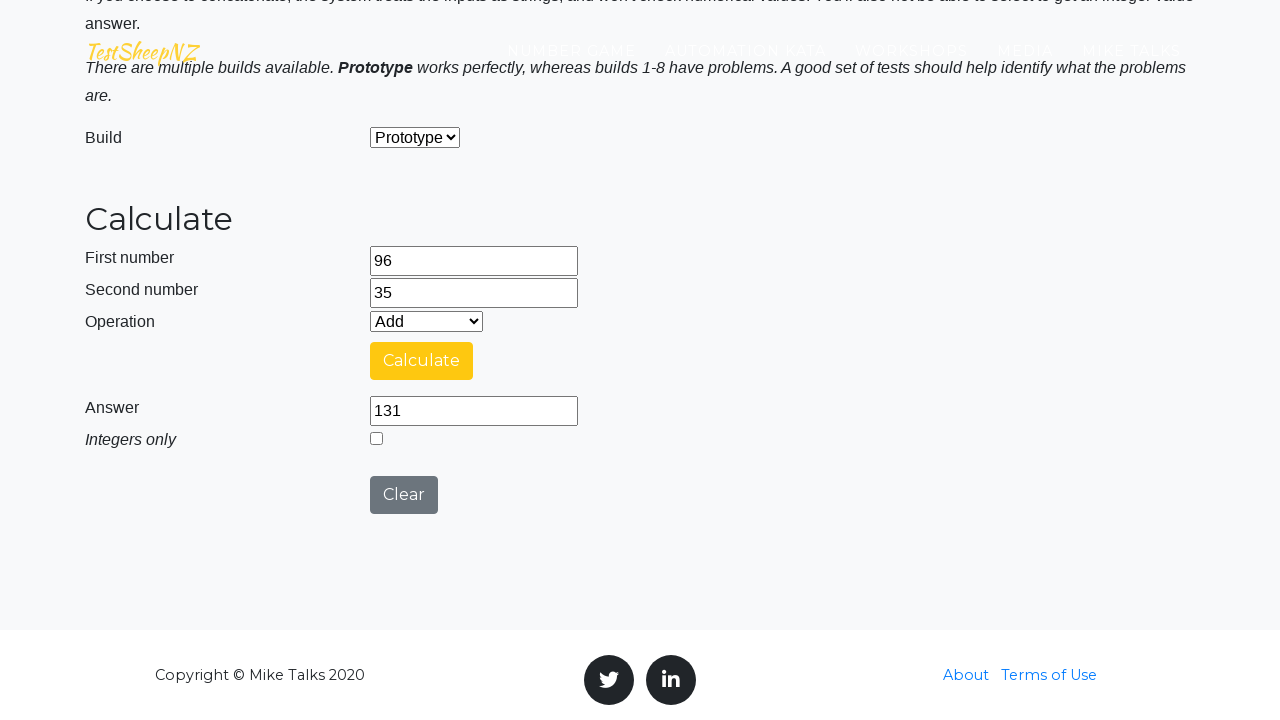

Cleared first number field on #number1Field
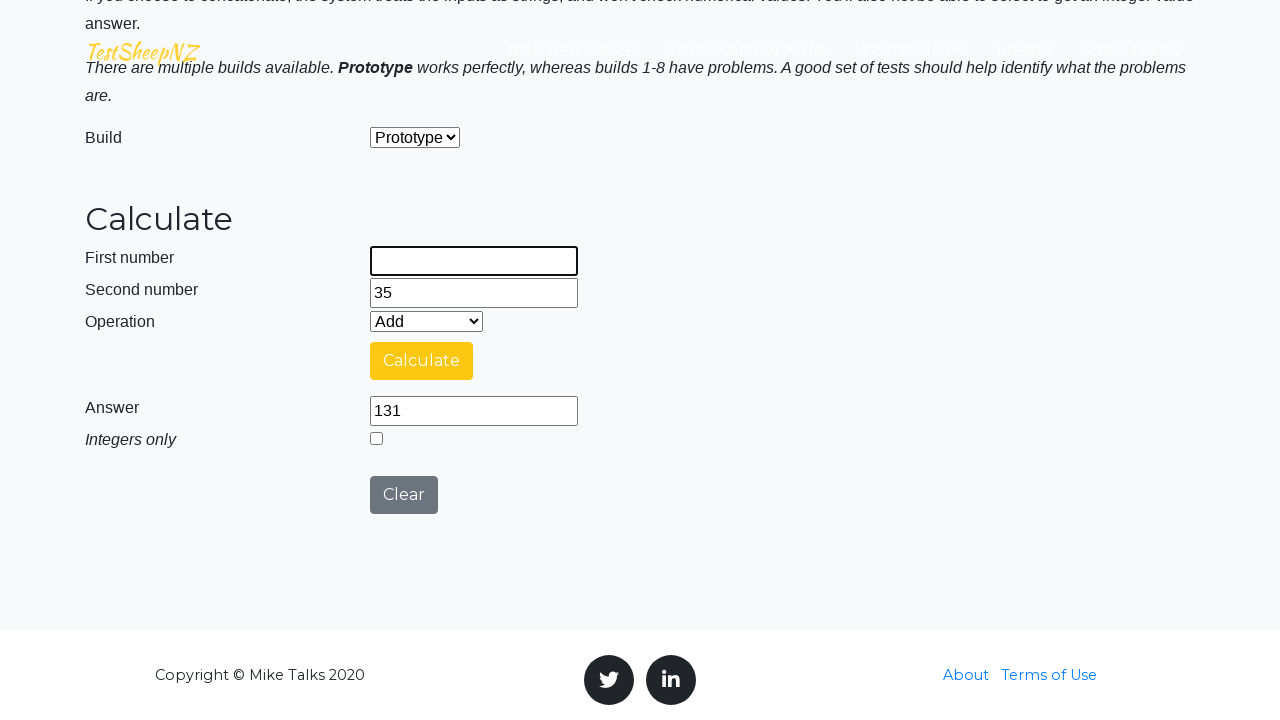

Cleared second number field on #number2Field
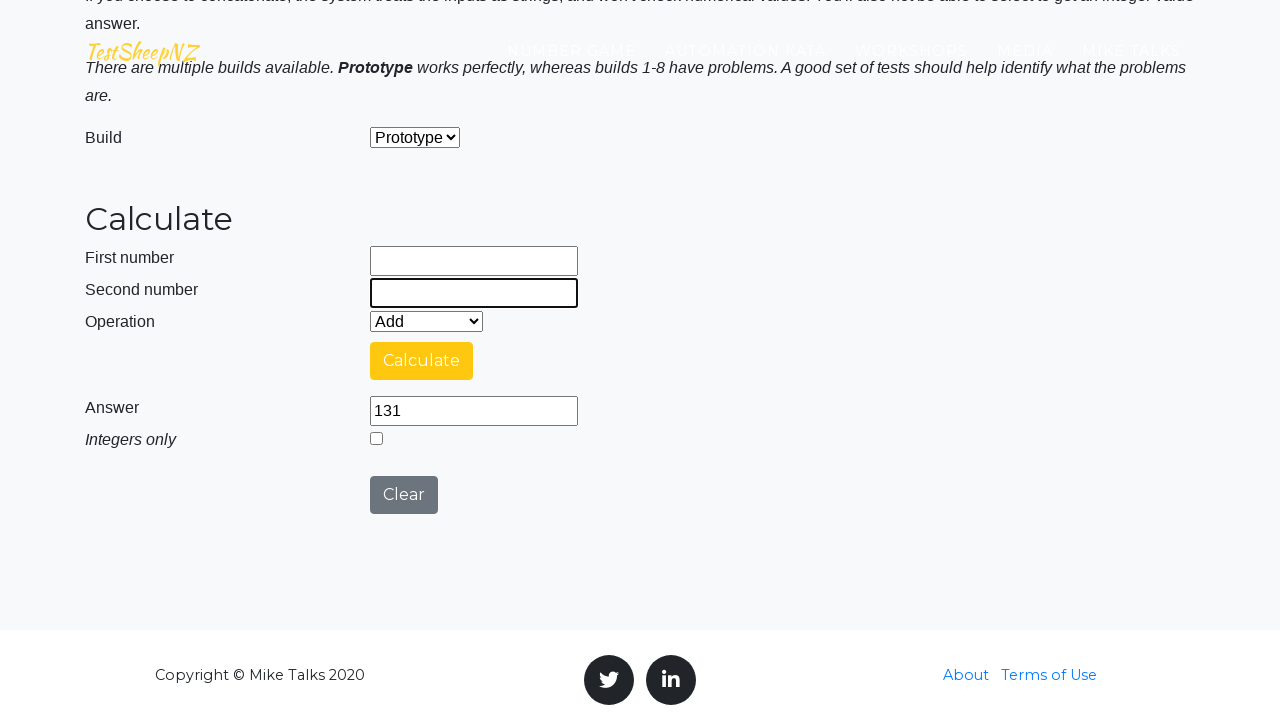

Clicked clear button to reset calculator at (404, 495) on #clearButton
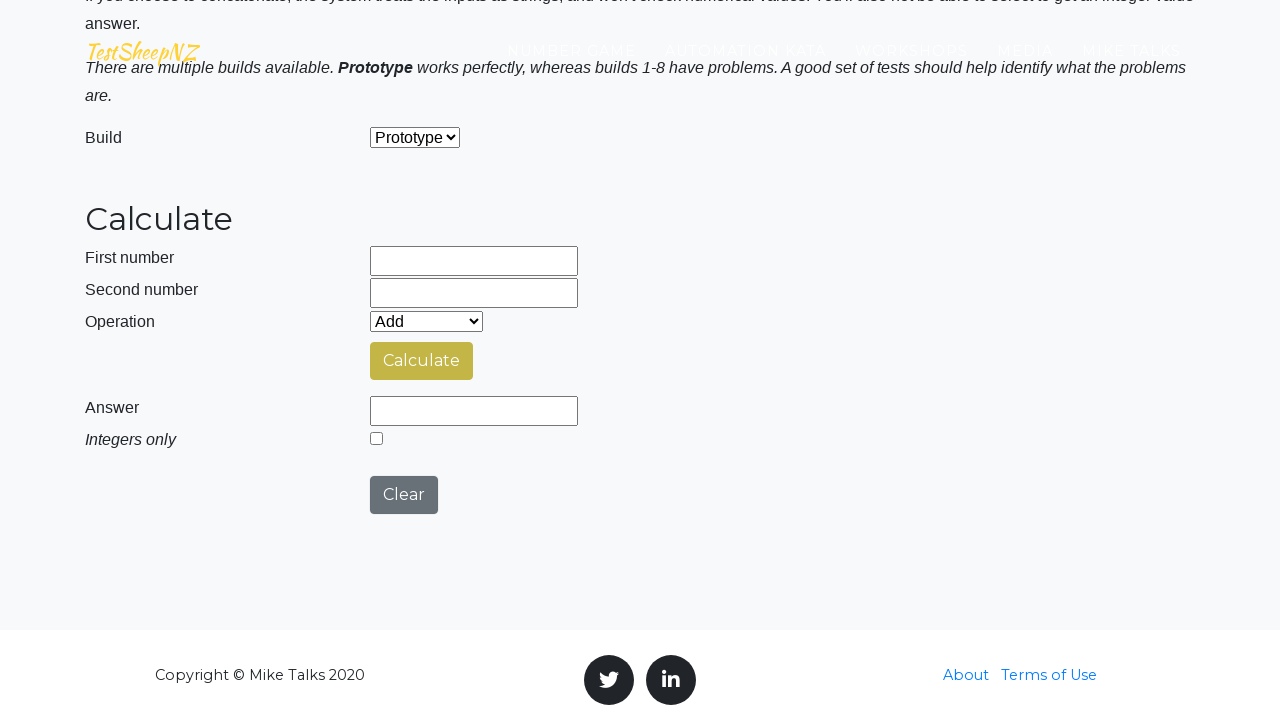

Entered first number: 45 on #number1Field
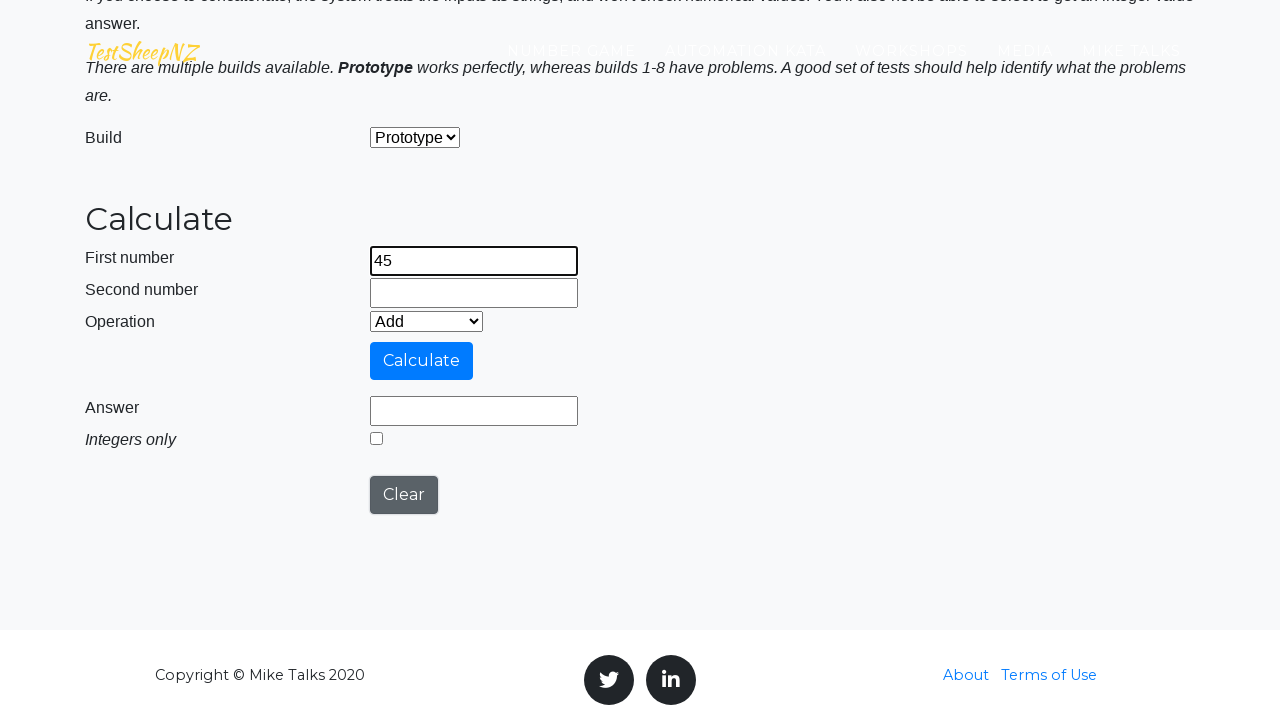

Entered second number: 15 on #number2Field
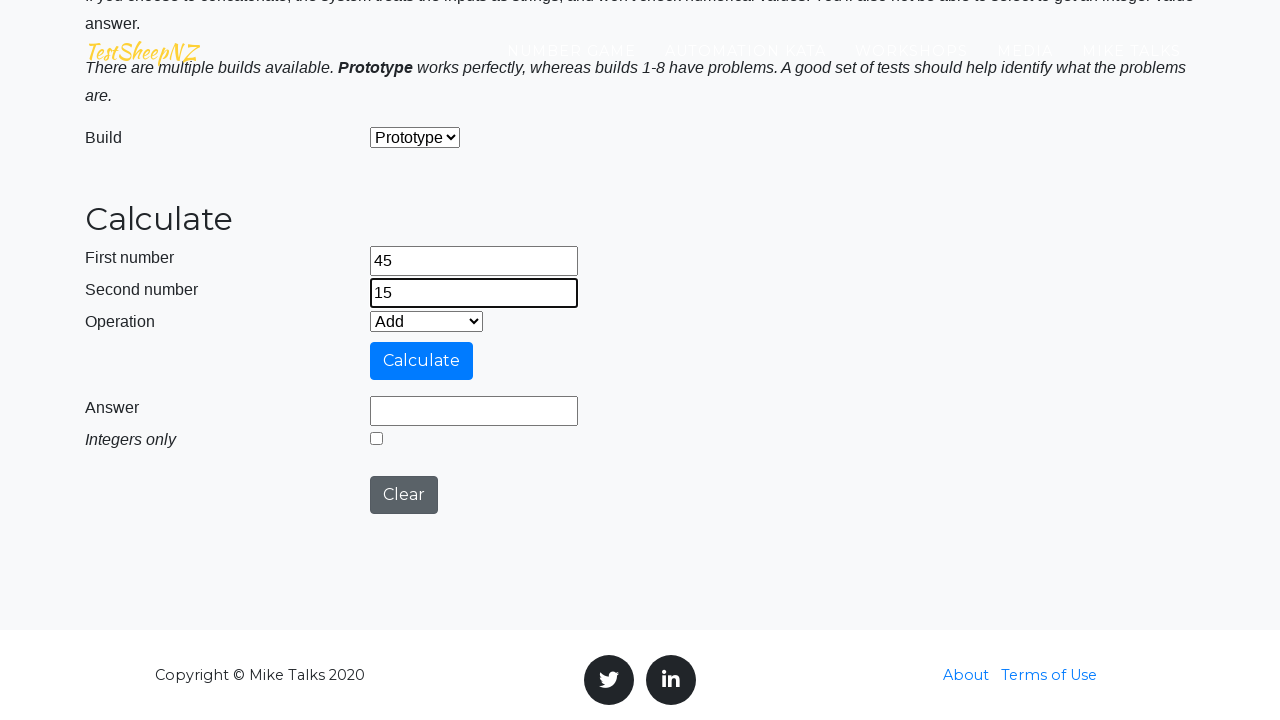

Clicked calculate button to compute 45 + 15 at (422, 361) on #calculateButton
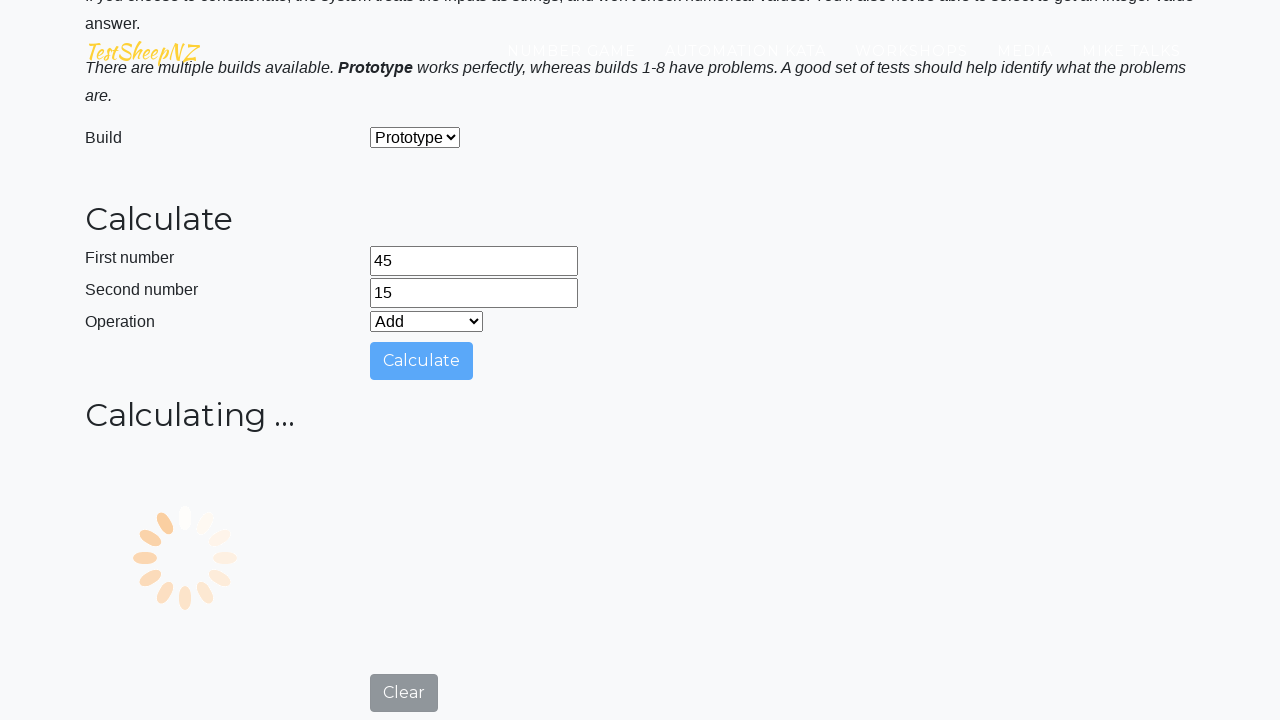

Answer field appeared with result (expected sum: 60)
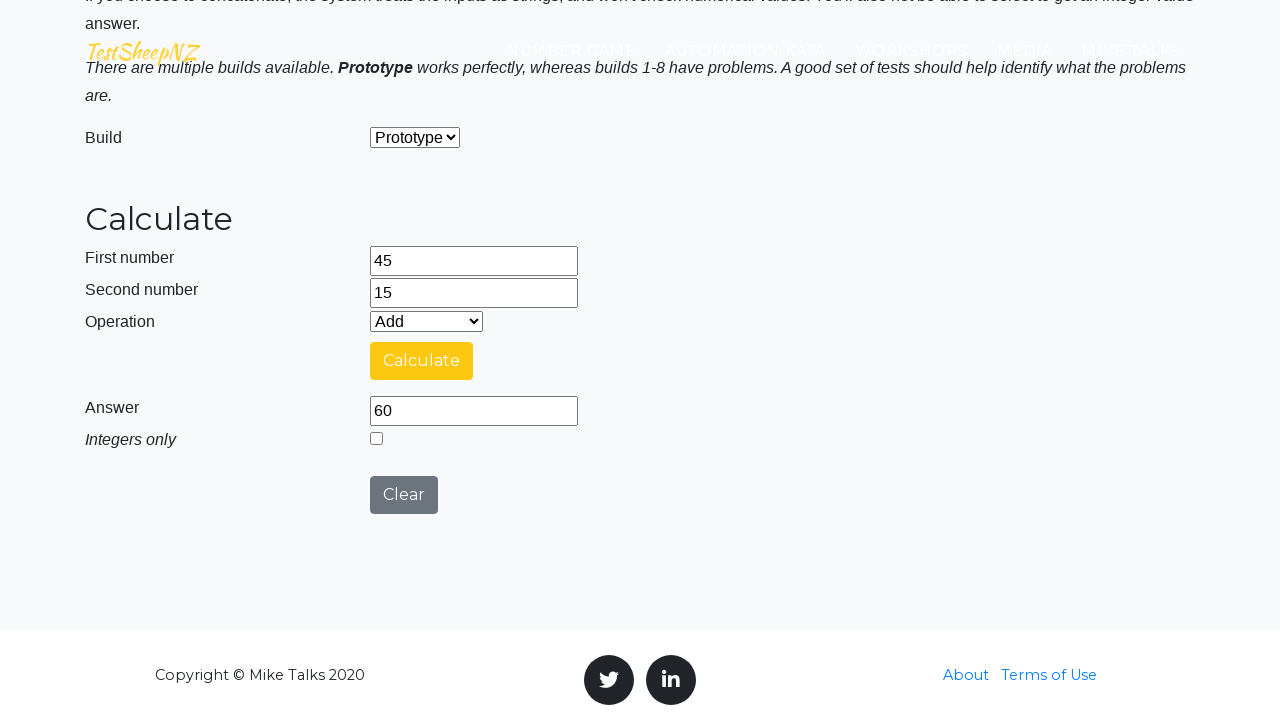

Cleared first number field on #number1Field
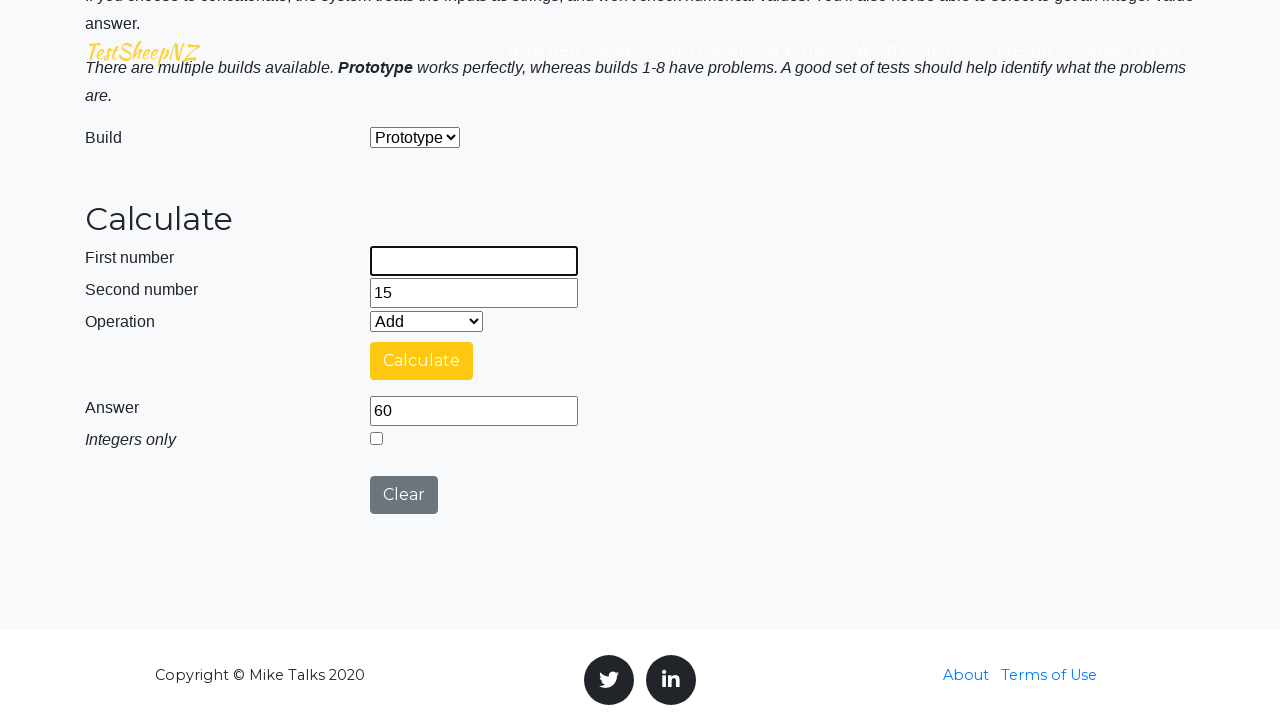

Cleared second number field on #number2Field
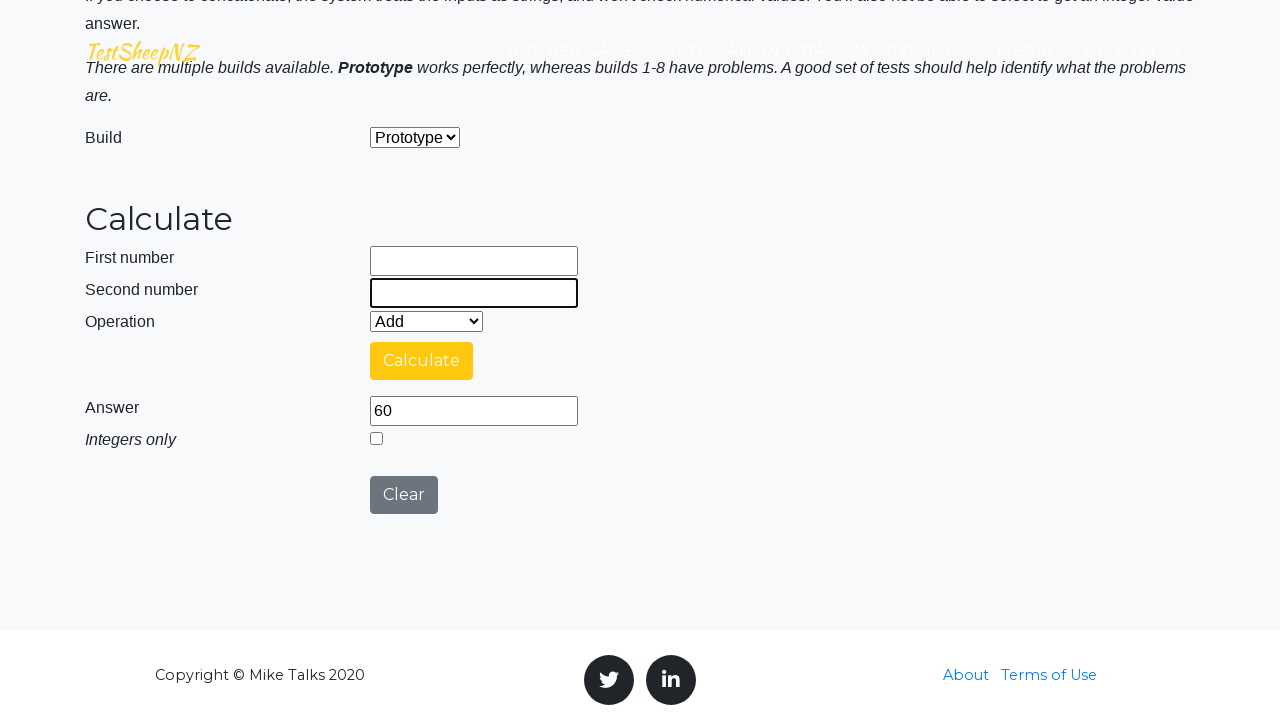

Clicked clear button to reset calculator at (404, 495) on #clearButton
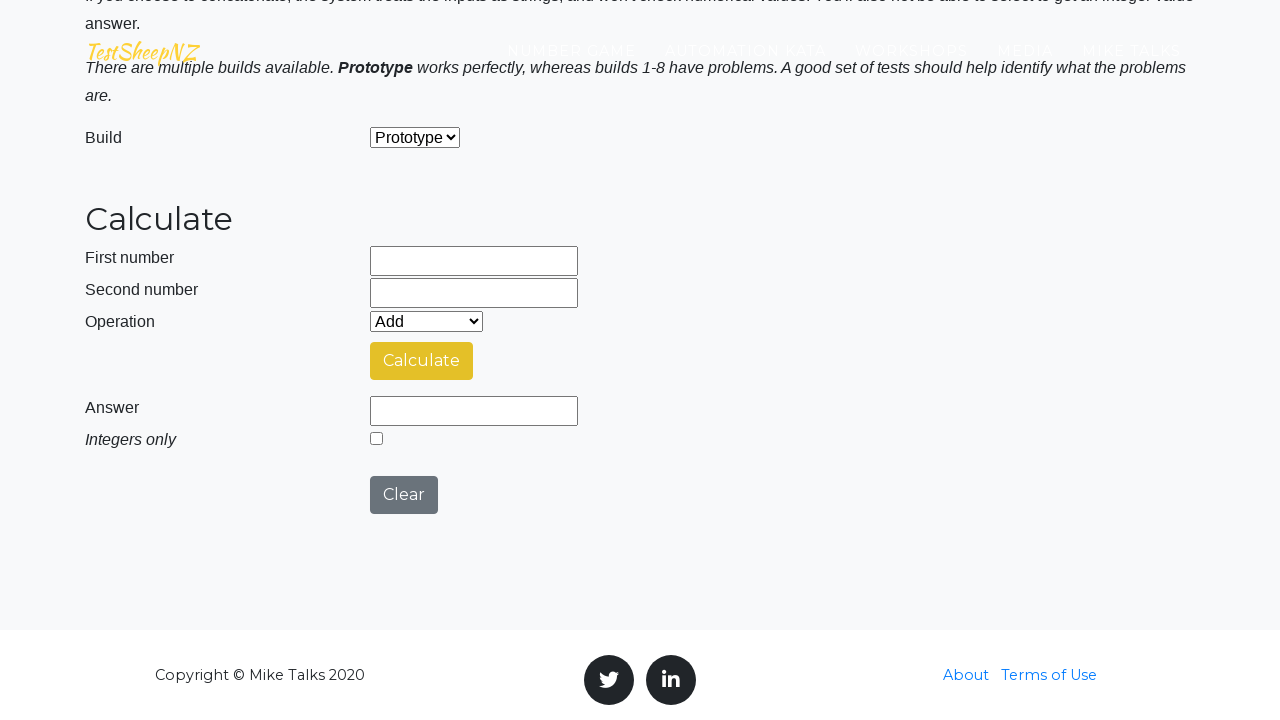

Entered first number: 58 on #number1Field
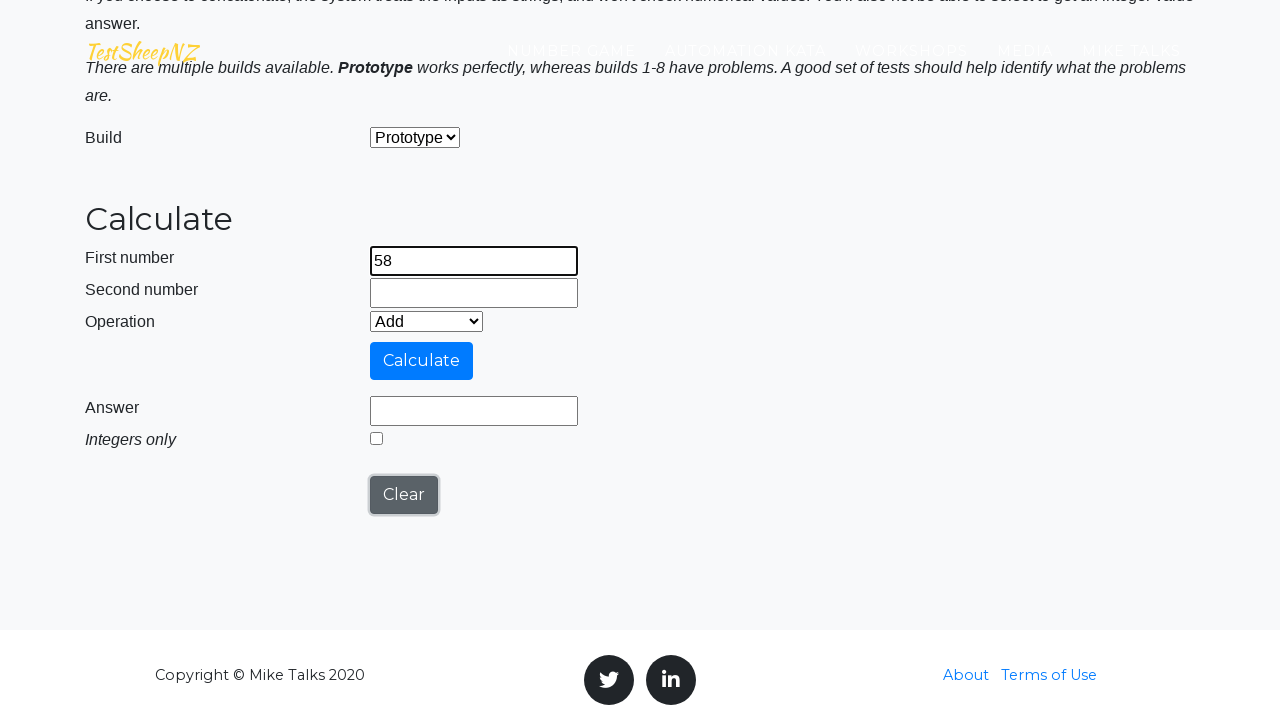

Entered second number: 81 on #number2Field
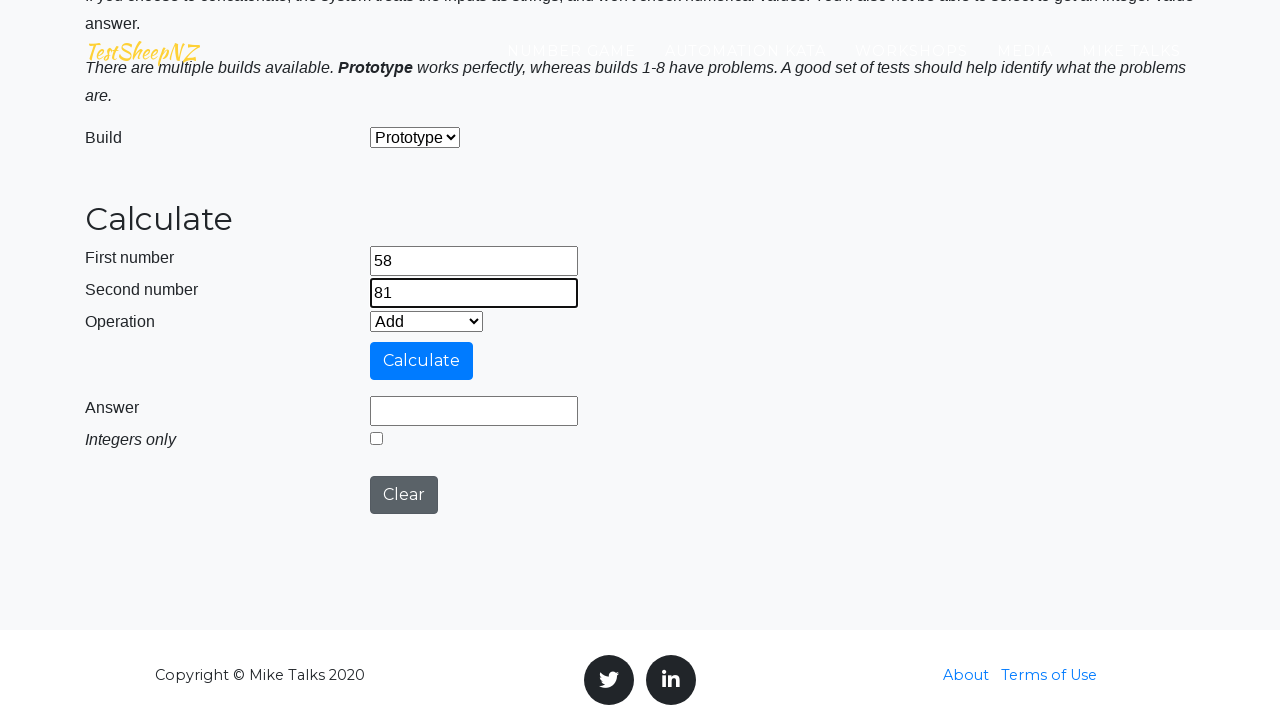

Clicked calculate button to compute 58 + 81 at (422, 361) on #calculateButton
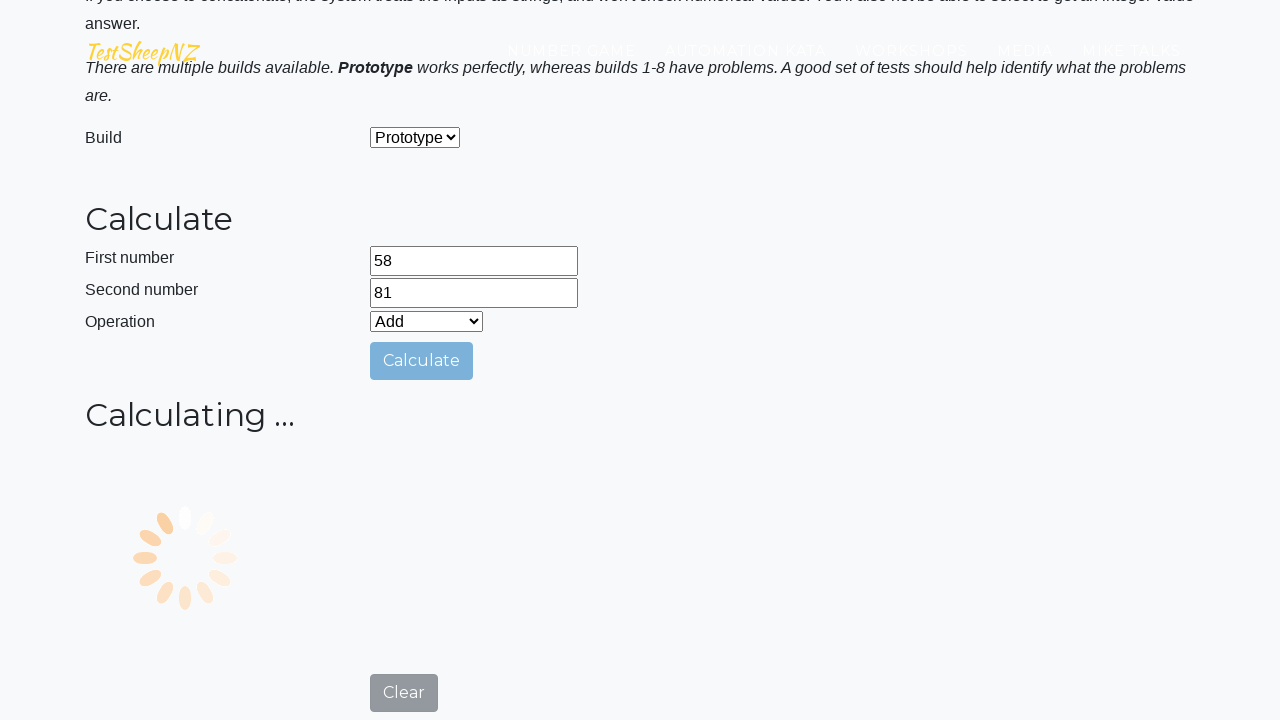

Answer field appeared with result (expected sum: 139)
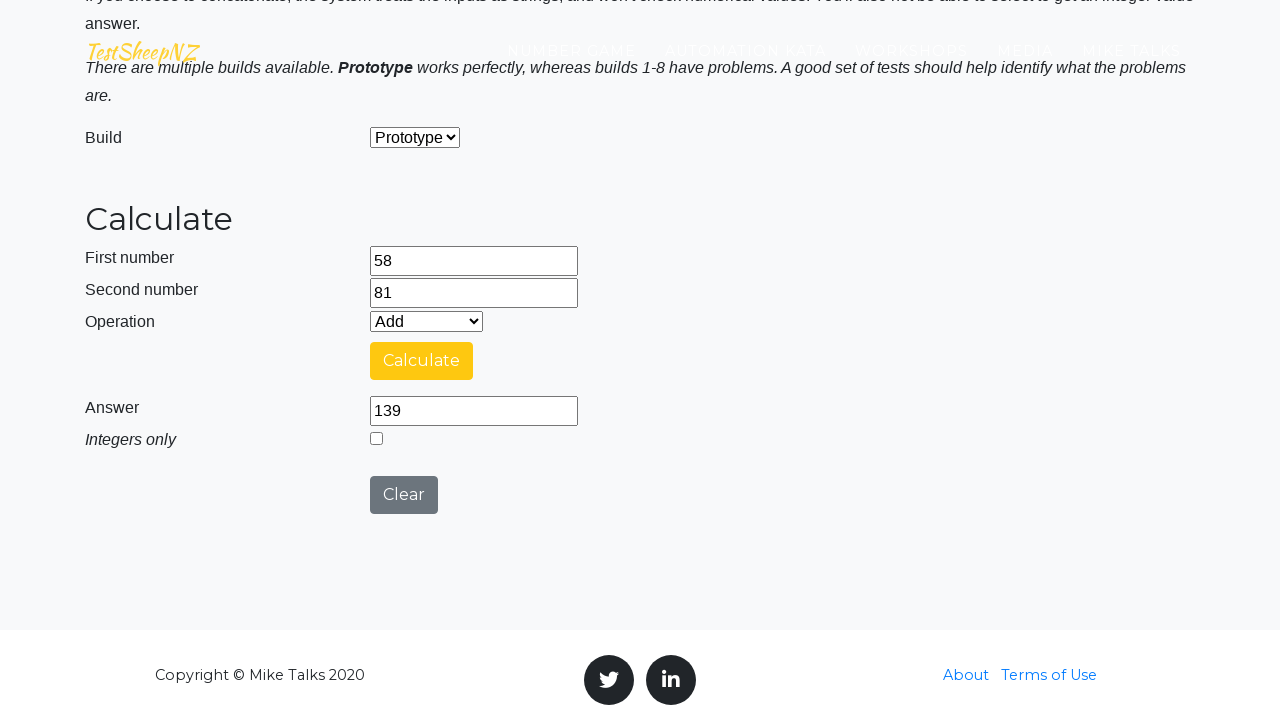

Cleared first number field on #number1Field
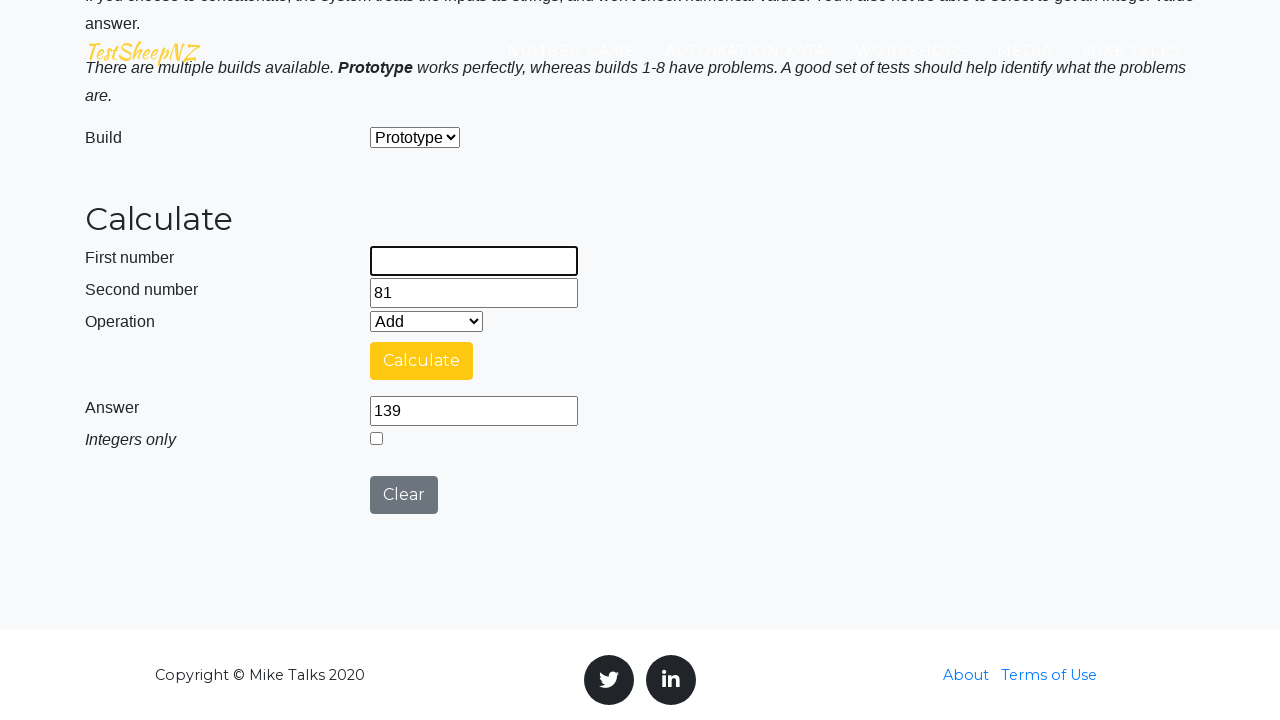

Cleared second number field on #number2Field
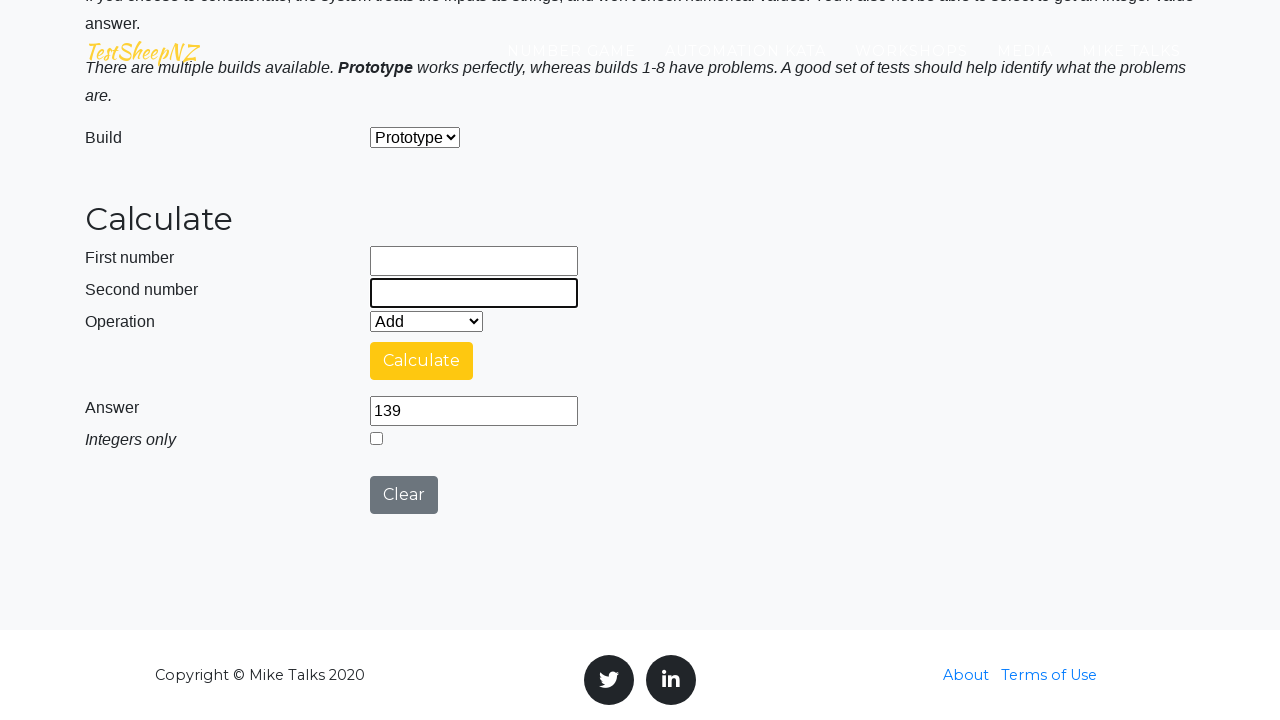

Clicked clear button to reset calculator at (404, 495) on #clearButton
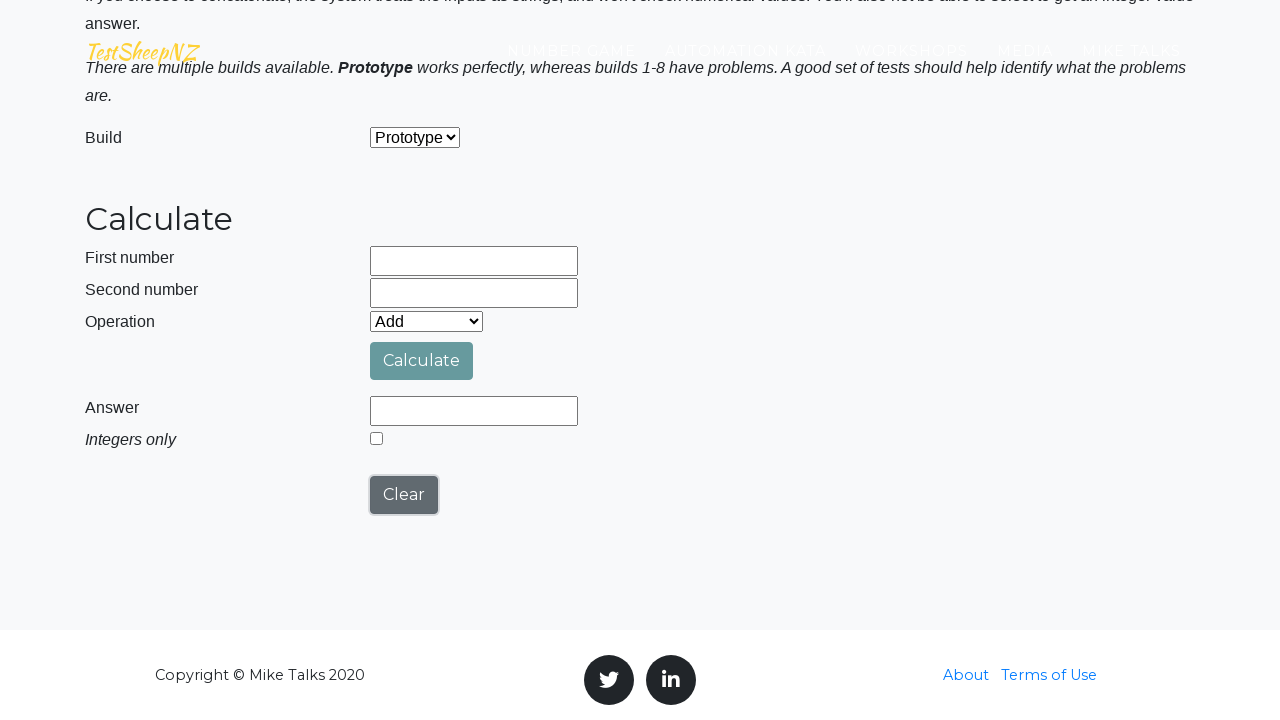

Entered first number: 54 on #number1Field
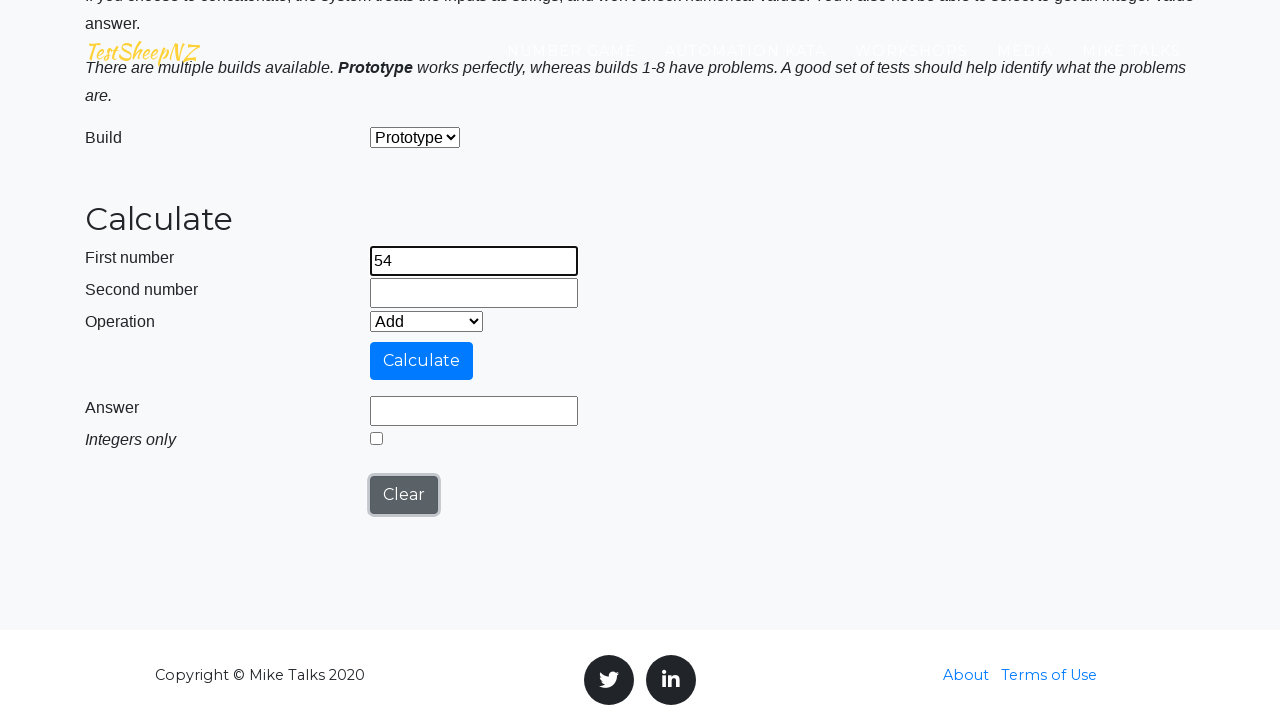

Entered second number: 73 on #number2Field
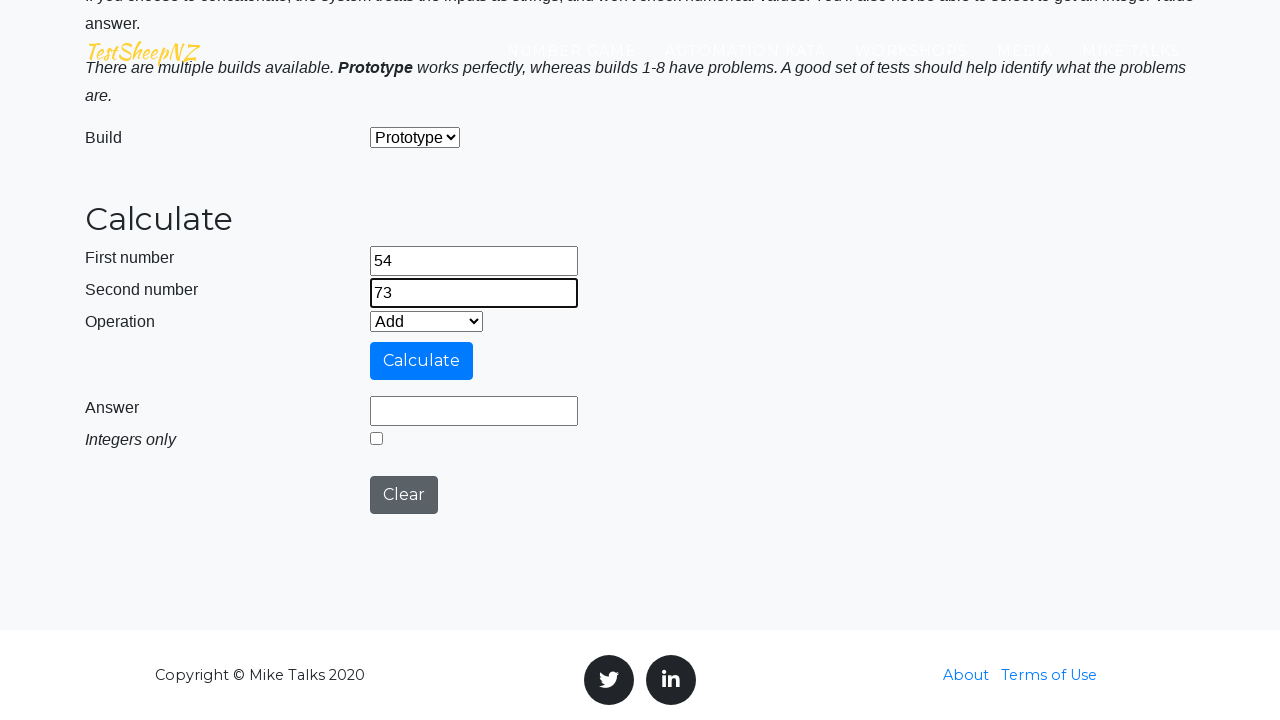

Clicked calculate button to compute 54 + 73 at (422, 361) on #calculateButton
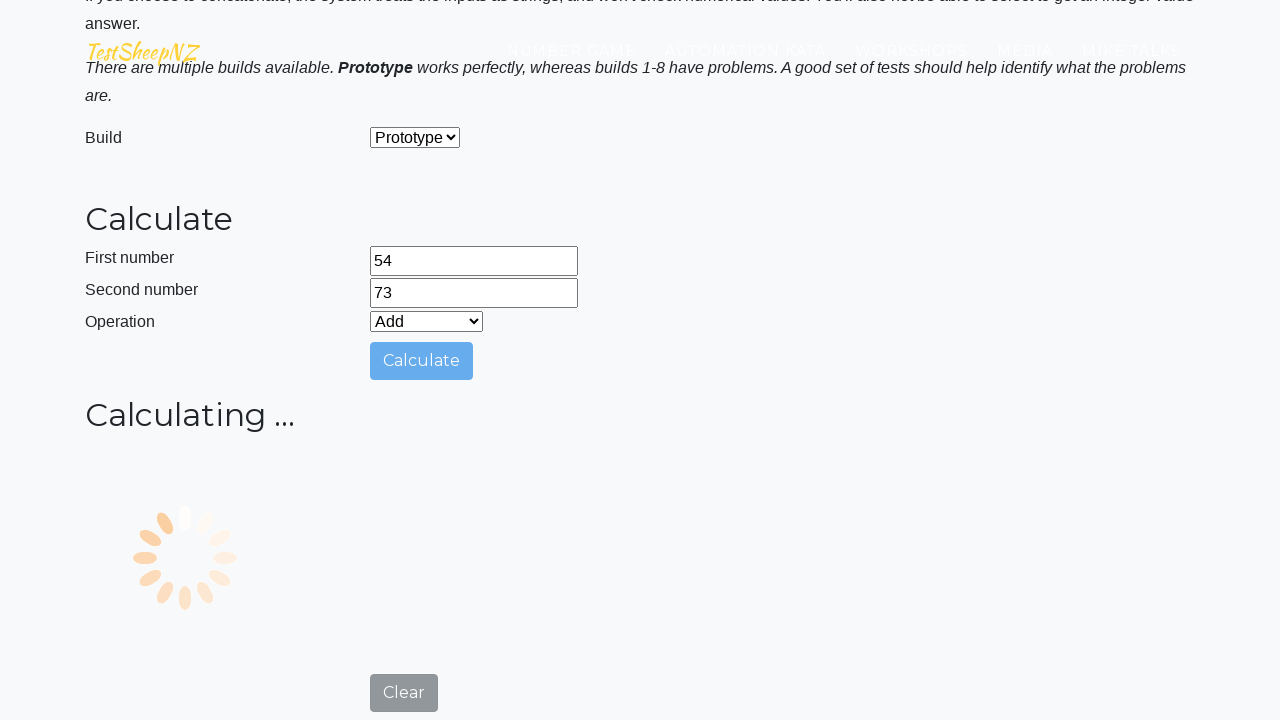

Answer field appeared with result (expected sum: 127)
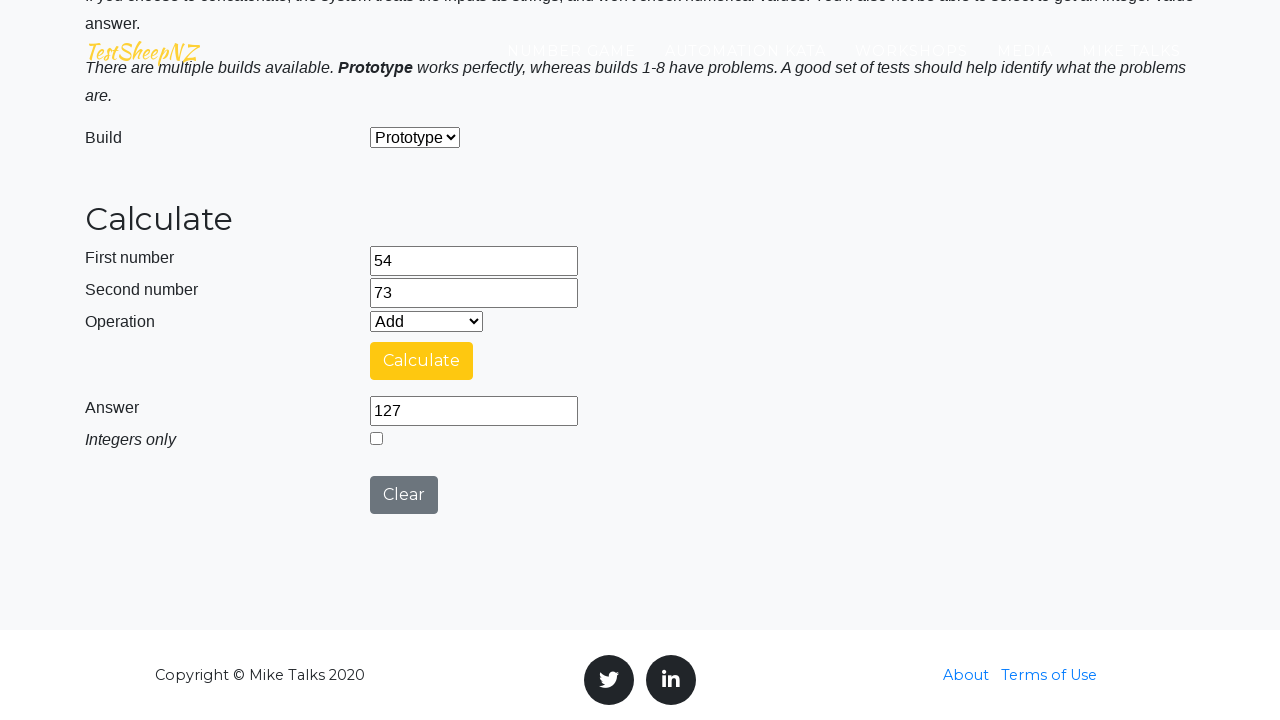

Cleared first number field on #number1Field
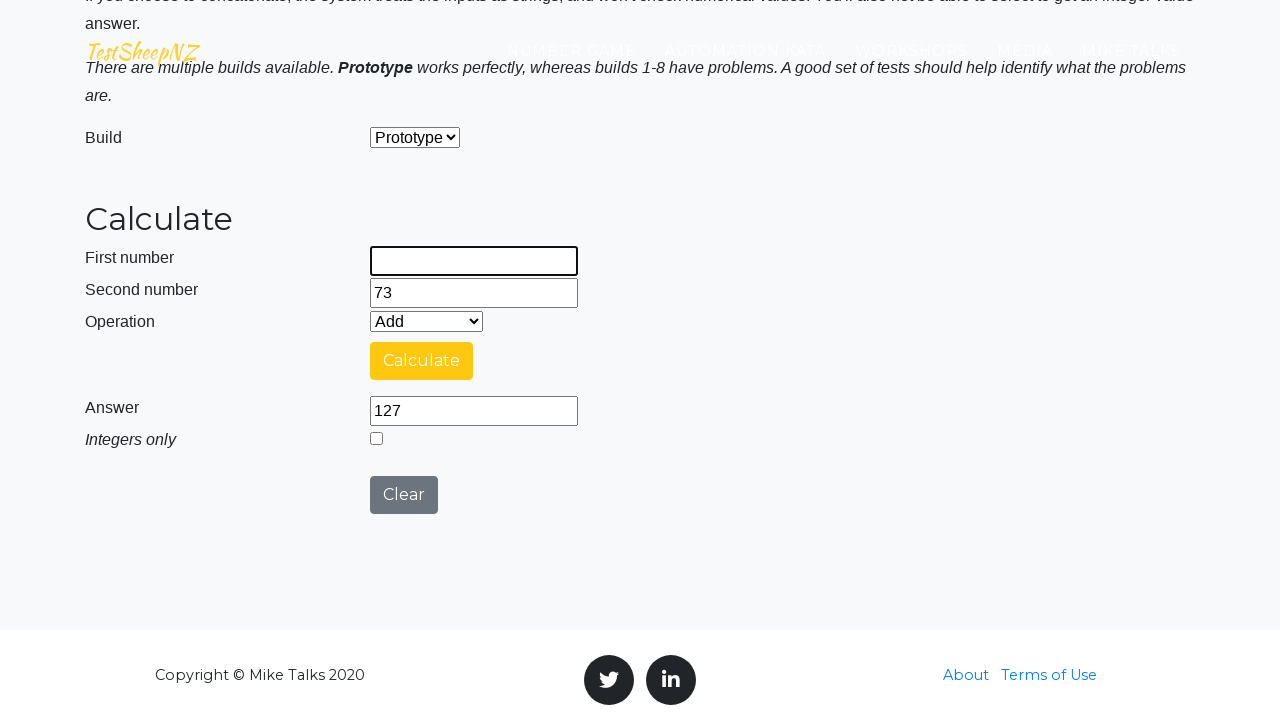

Cleared second number field on #number2Field
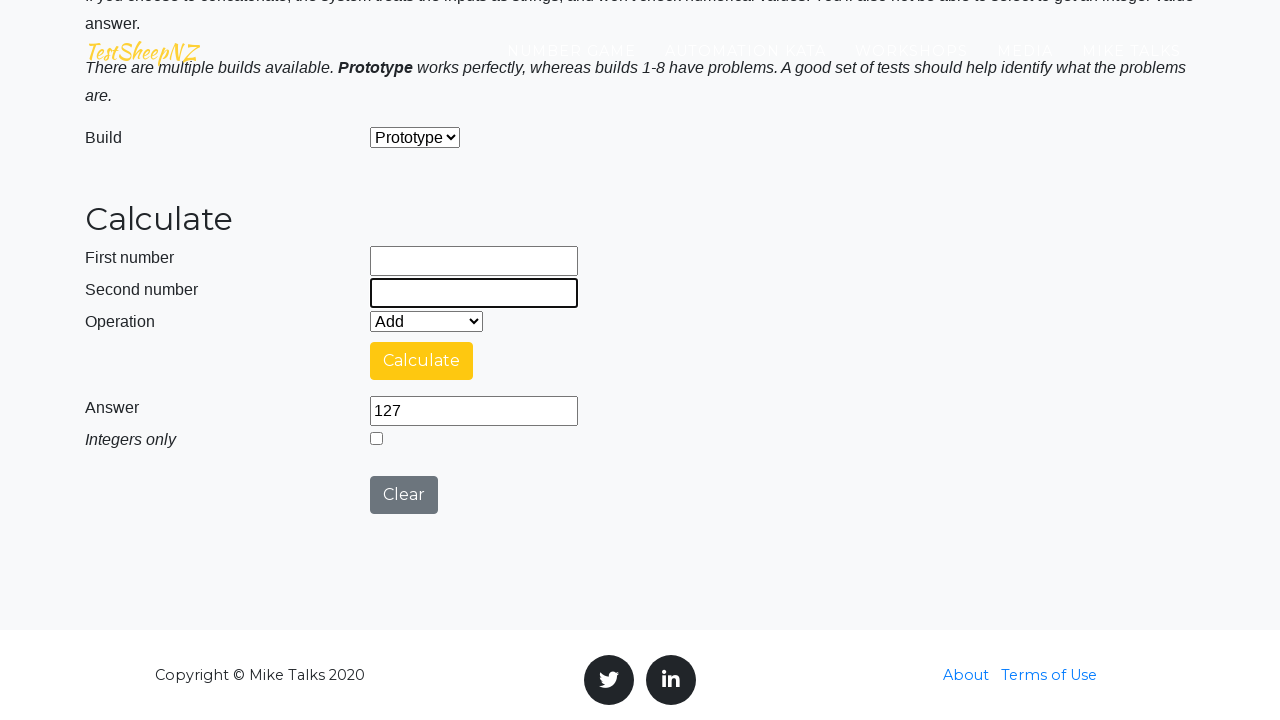

Clicked clear button to reset calculator at (404, 495) on #clearButton
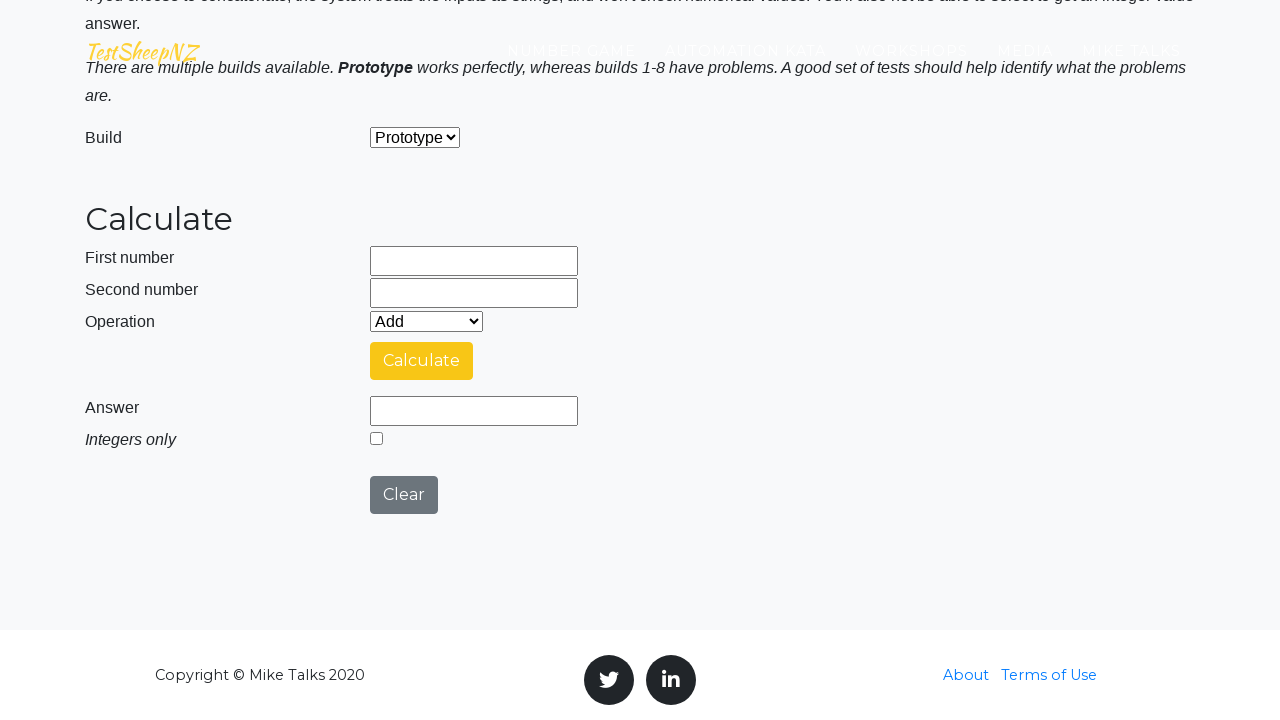

Entered first number: 67 on #number1Field
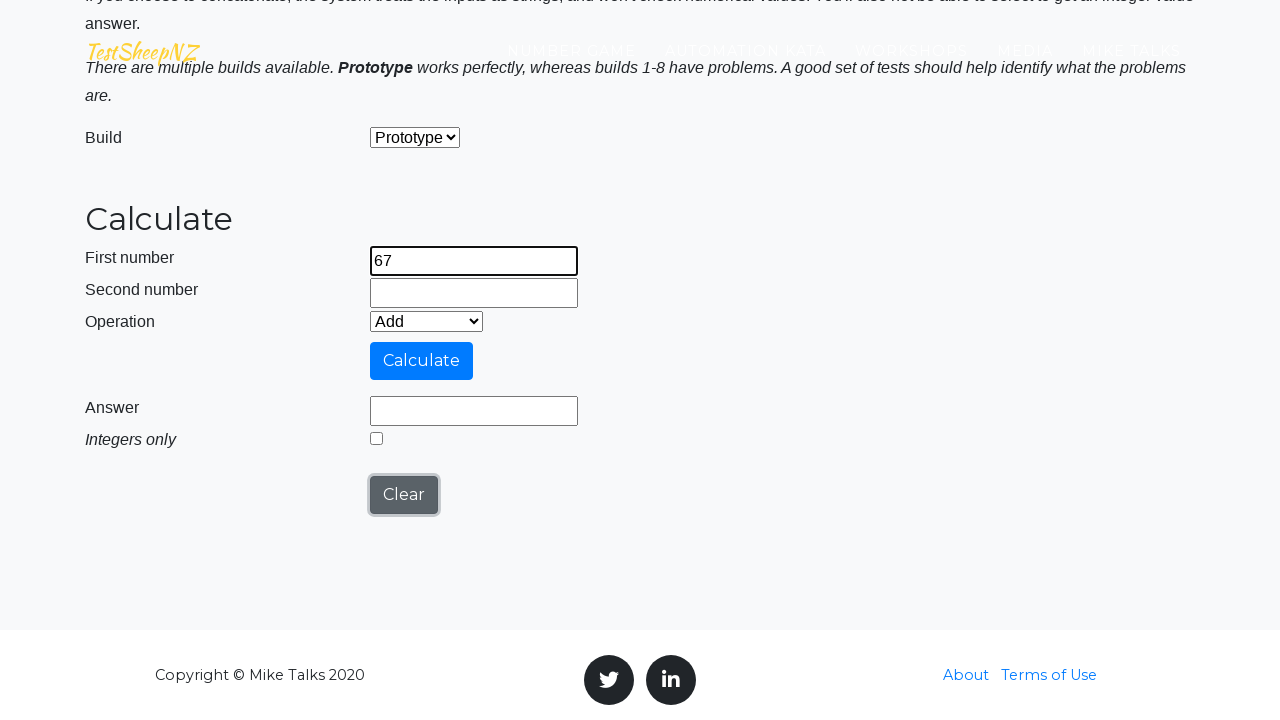

Entered second number: 27 on #number2Field
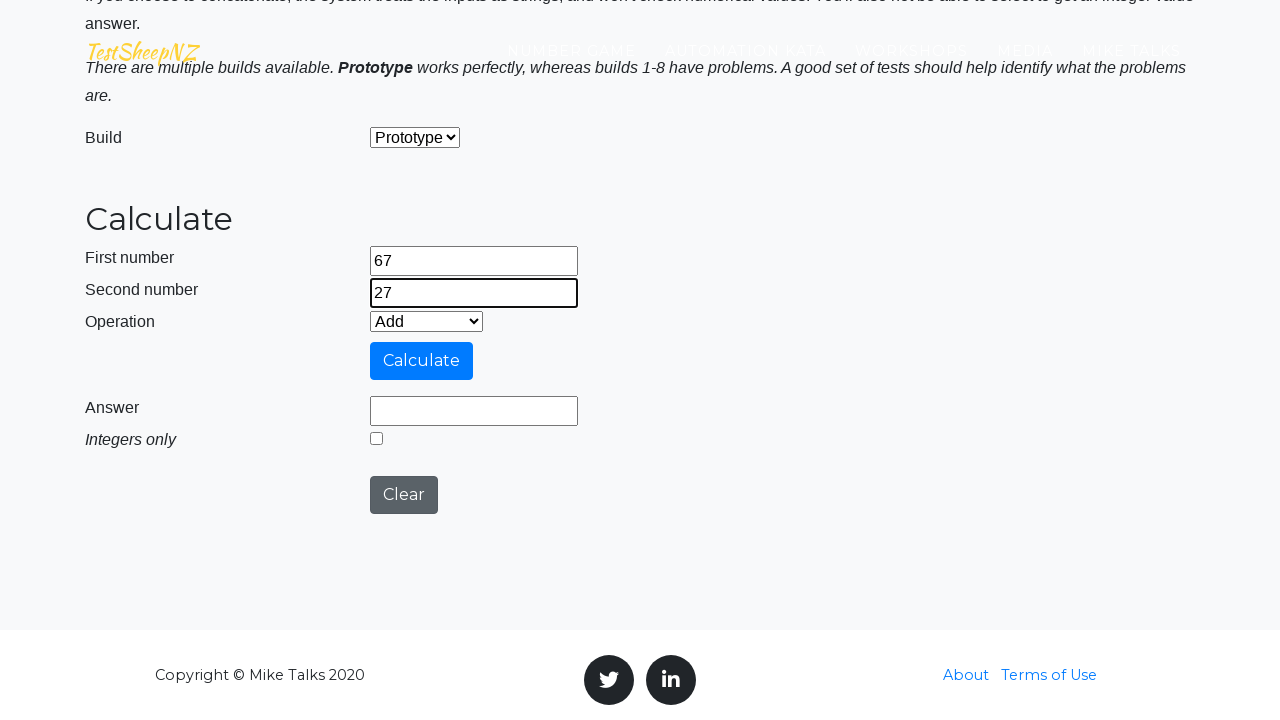

Clicked calculate button to compute 67 + 27 at (422, 361) on #calculateButton
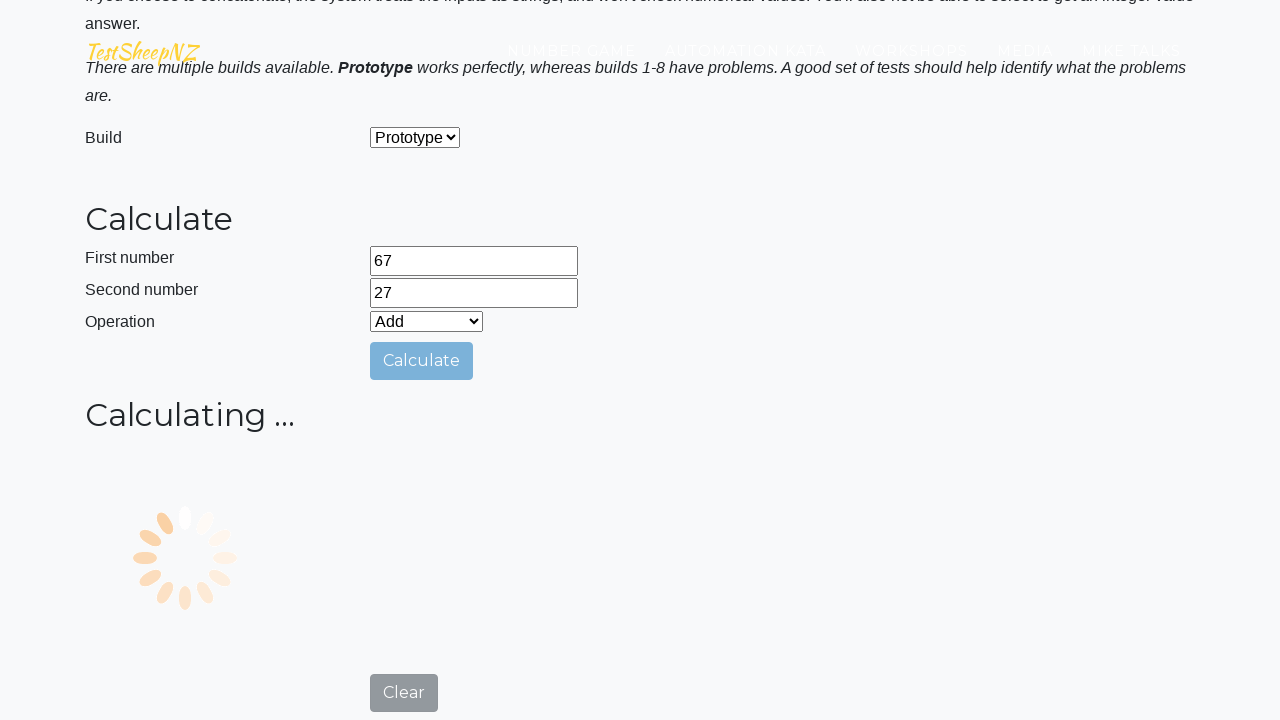

Answer field appeared with result (expected sum: 94)
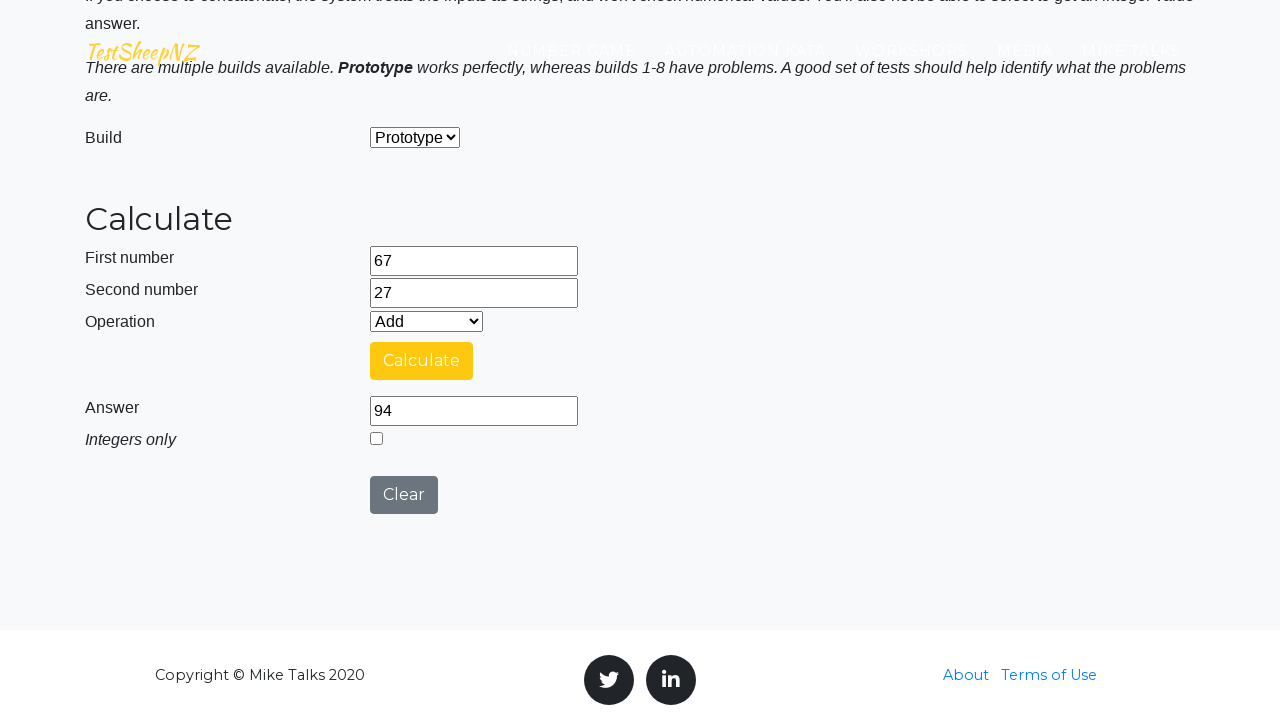

Cleared first number field on #number1Field
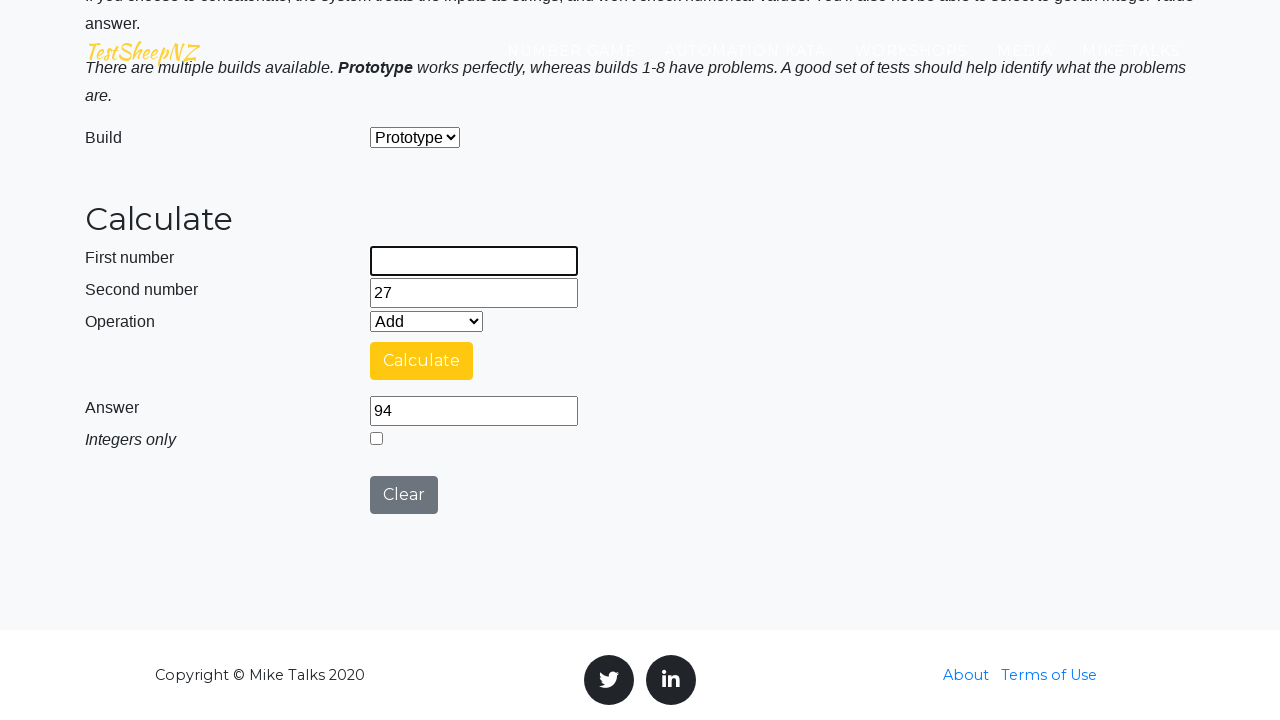

Cleared second number field on #number2Field
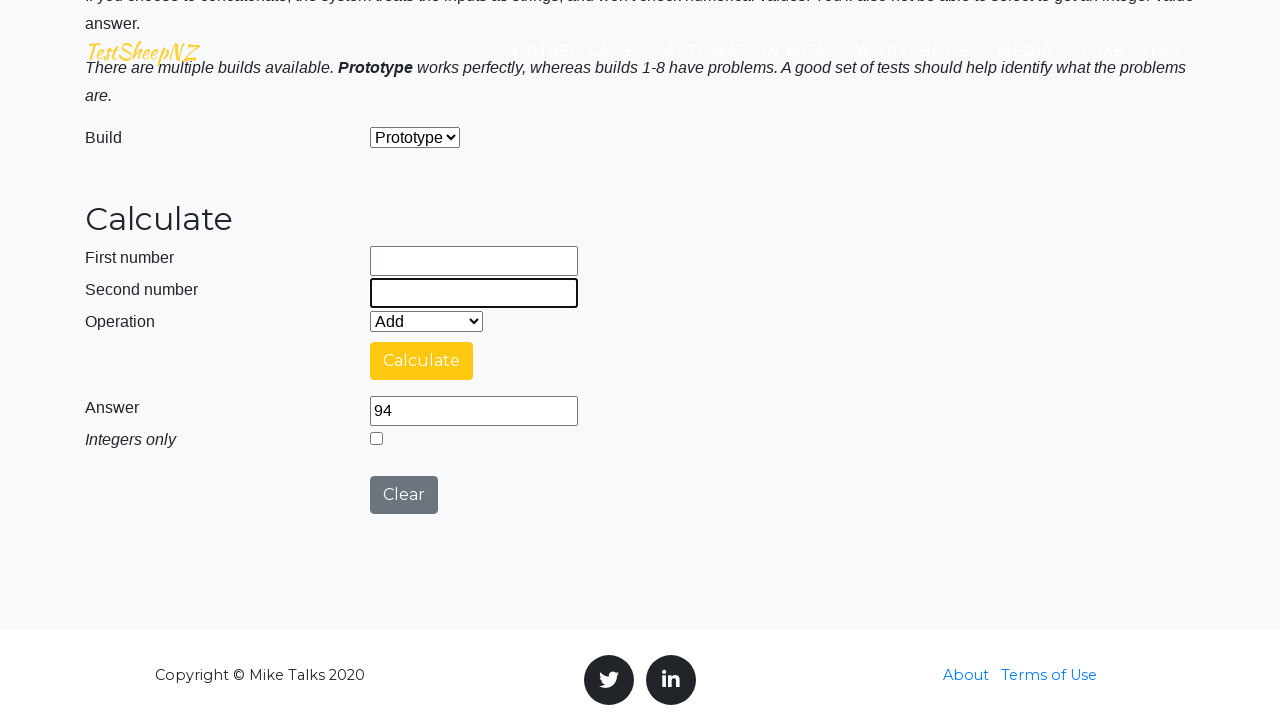

Clicked clear button to reset calculator at (404, 495) on #clearButton
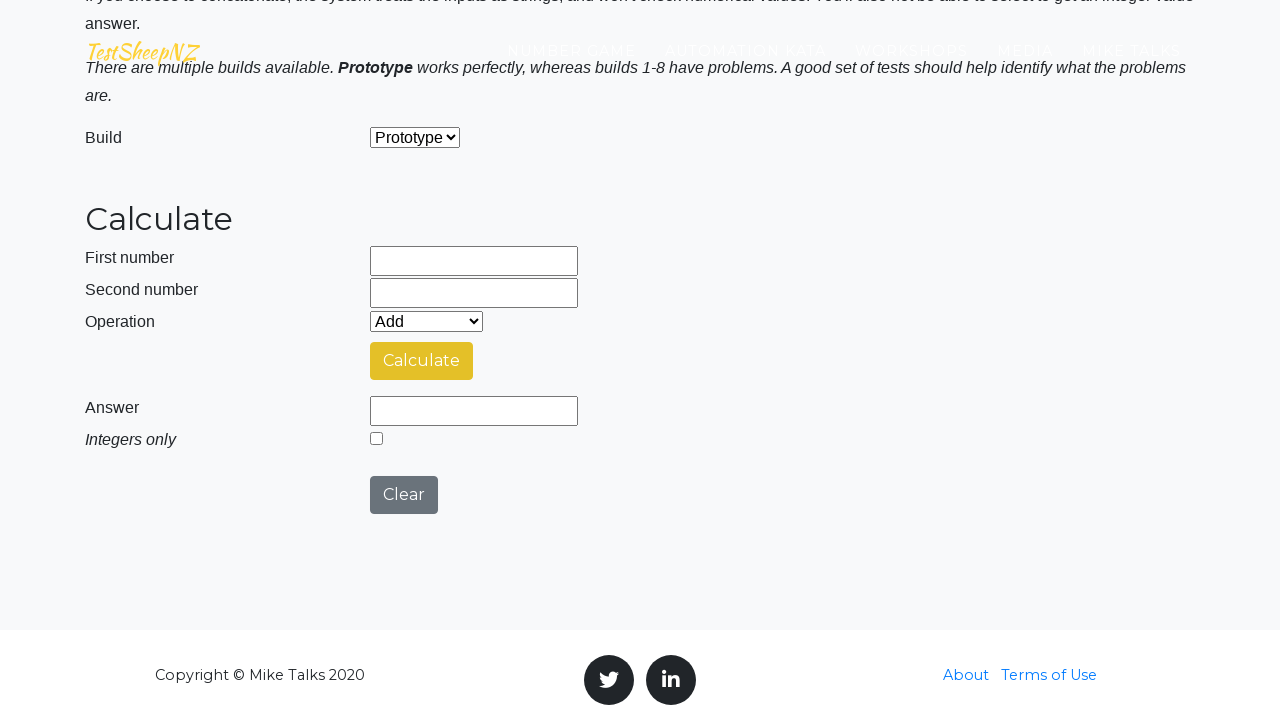

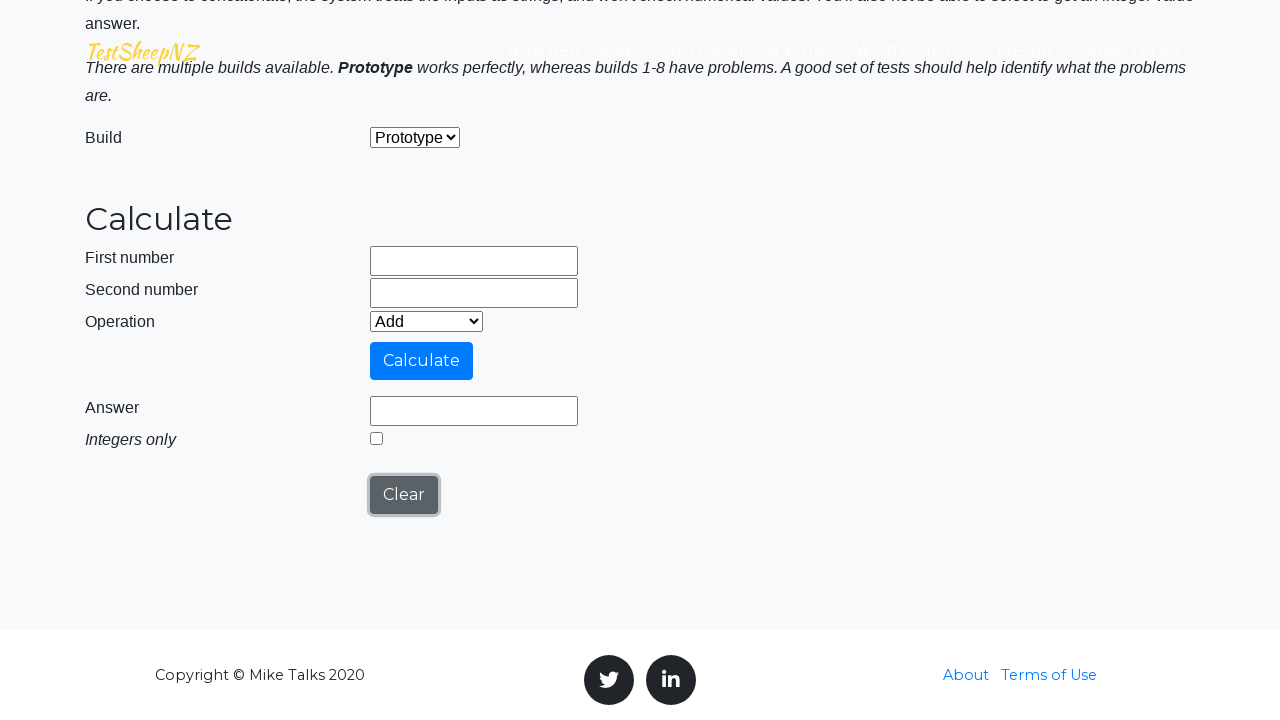